Tests drag and drop functionality on jQuery UI demo page by dragging an element from source to destination

Starting URL: https://jqueryui.com/droppable/

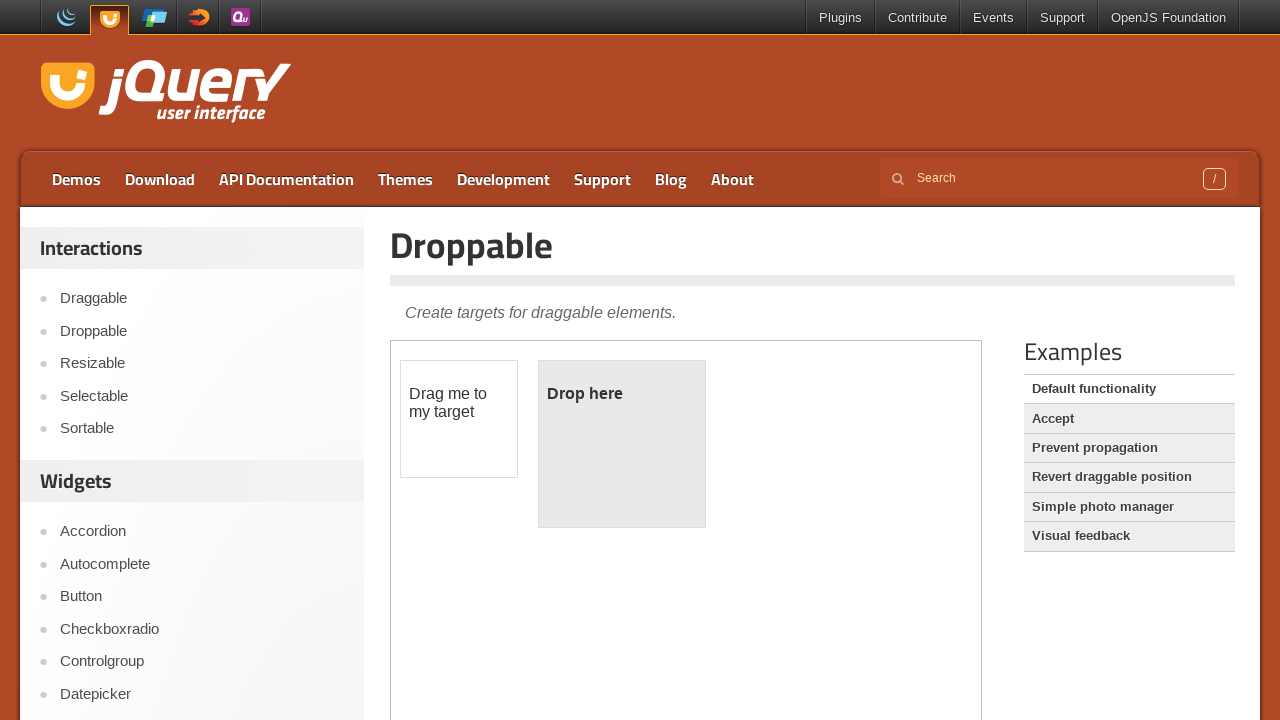

Located iframe containing drag and drop demo
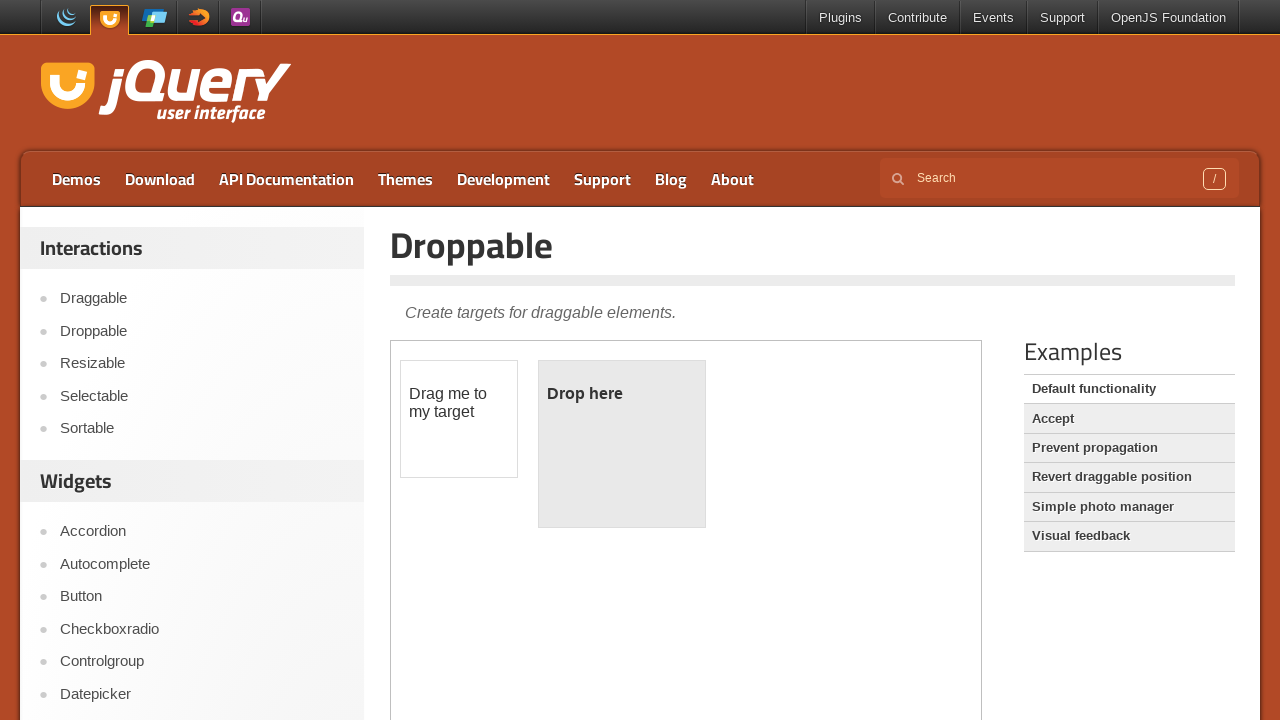

Located draggable source element
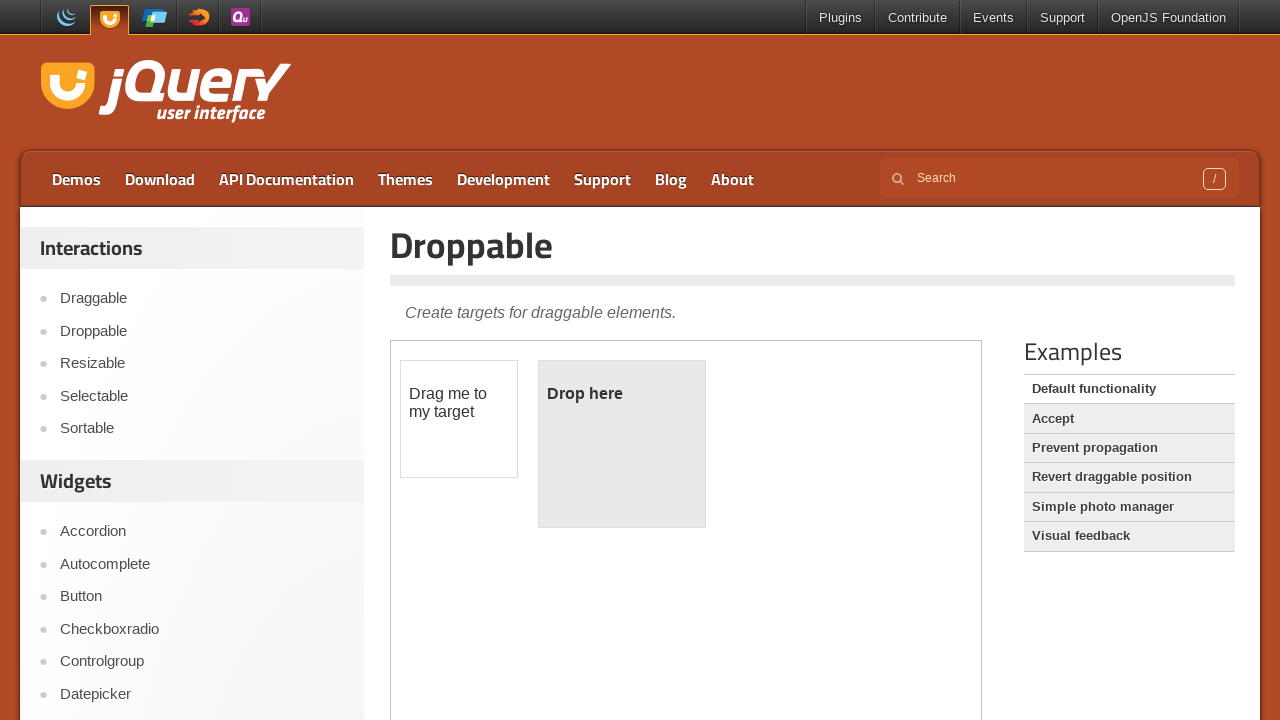

Located droppable destination element
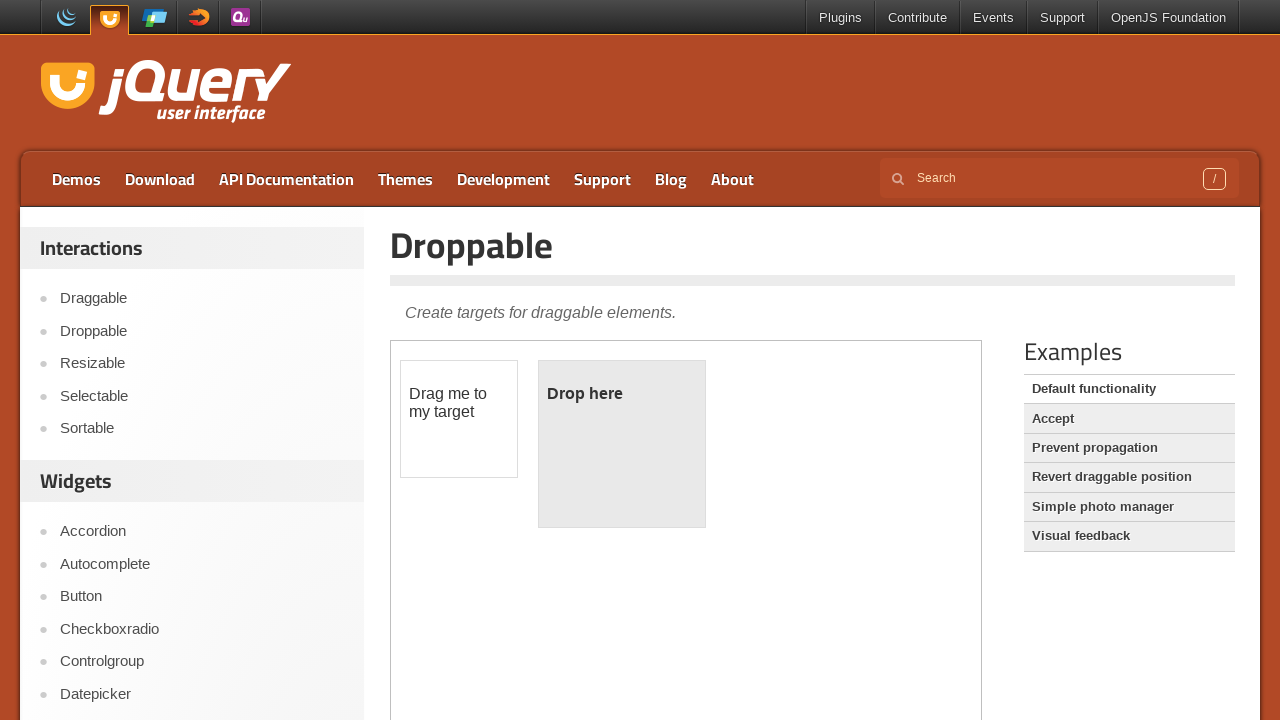

Dragged element from source to destination at (622, 444)
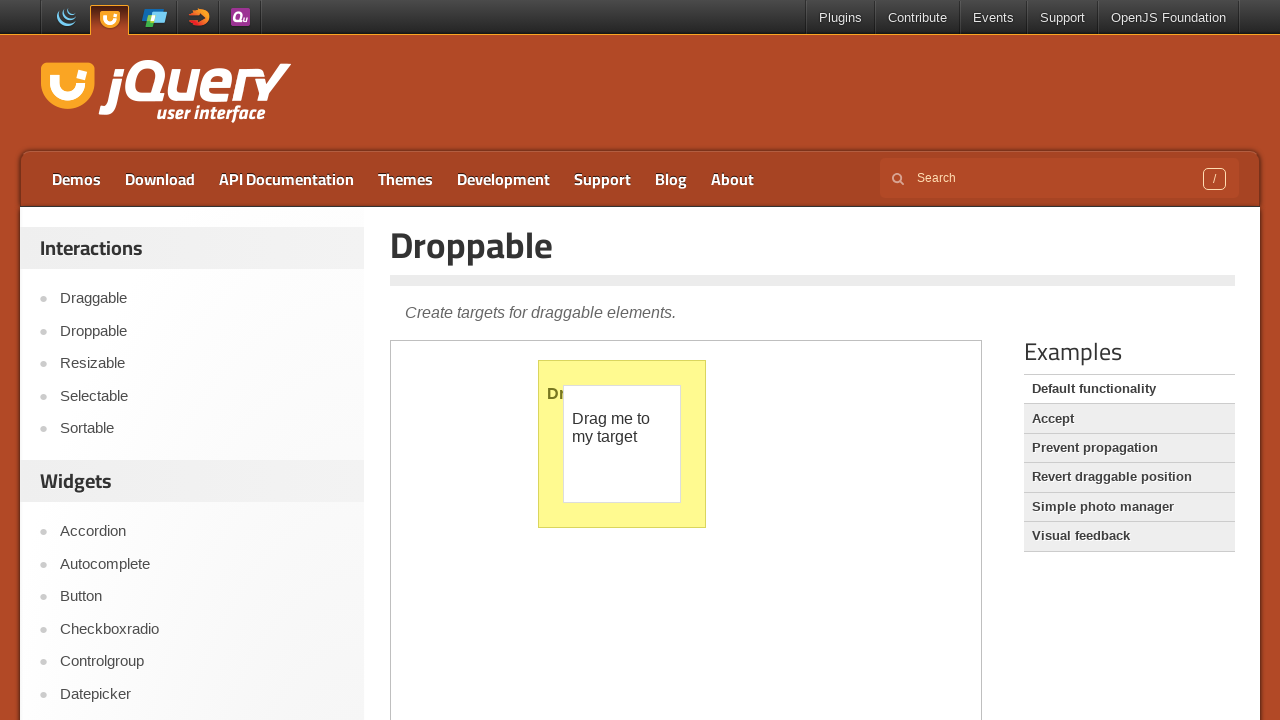

Waited for drag and drop animation to complete
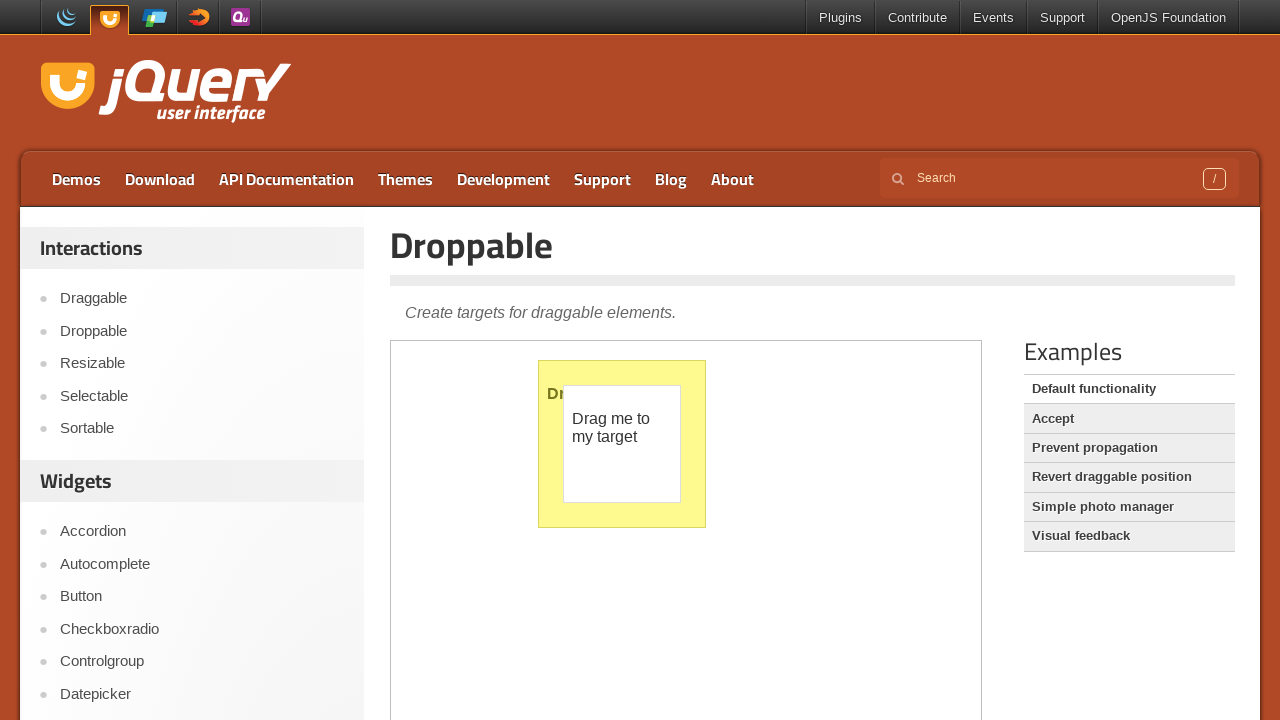

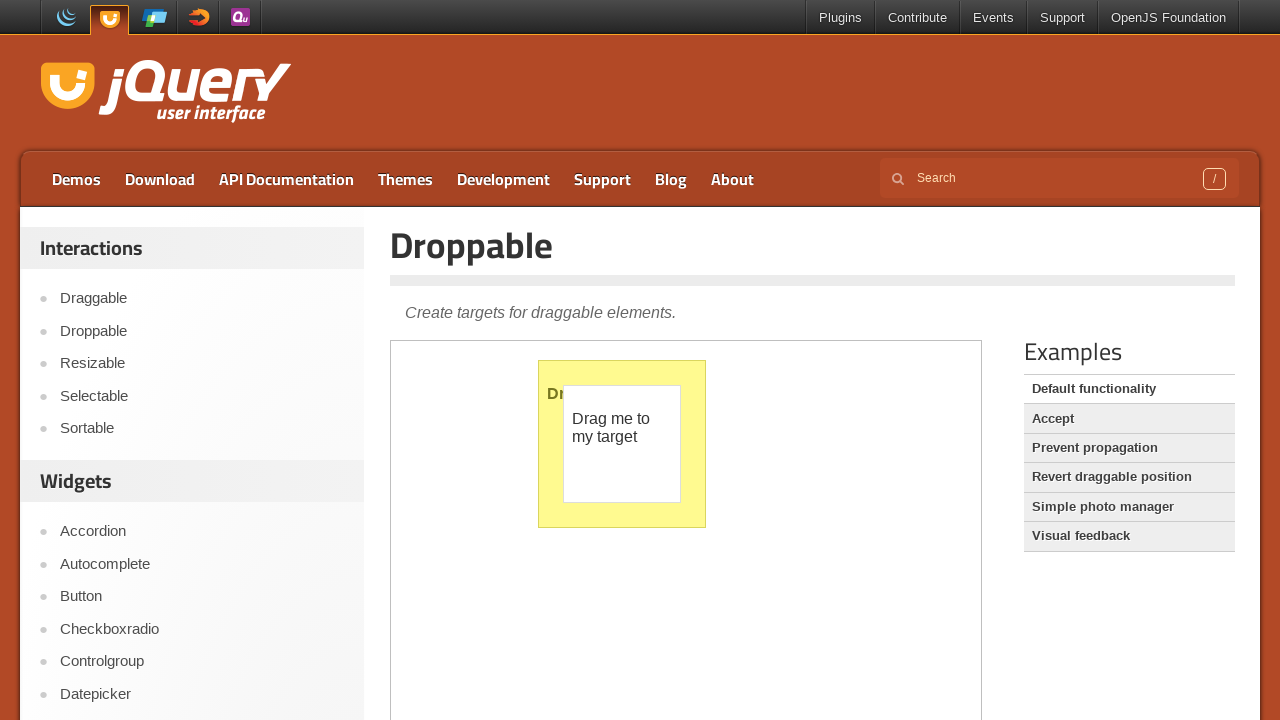